Tests the login and password reset flow by attempting login with incorrect credentials, using the forgot password feature to reset the password, and then logging in with the new password

Starting URL: https://rahulshettyacademy.com/locatorspractice/

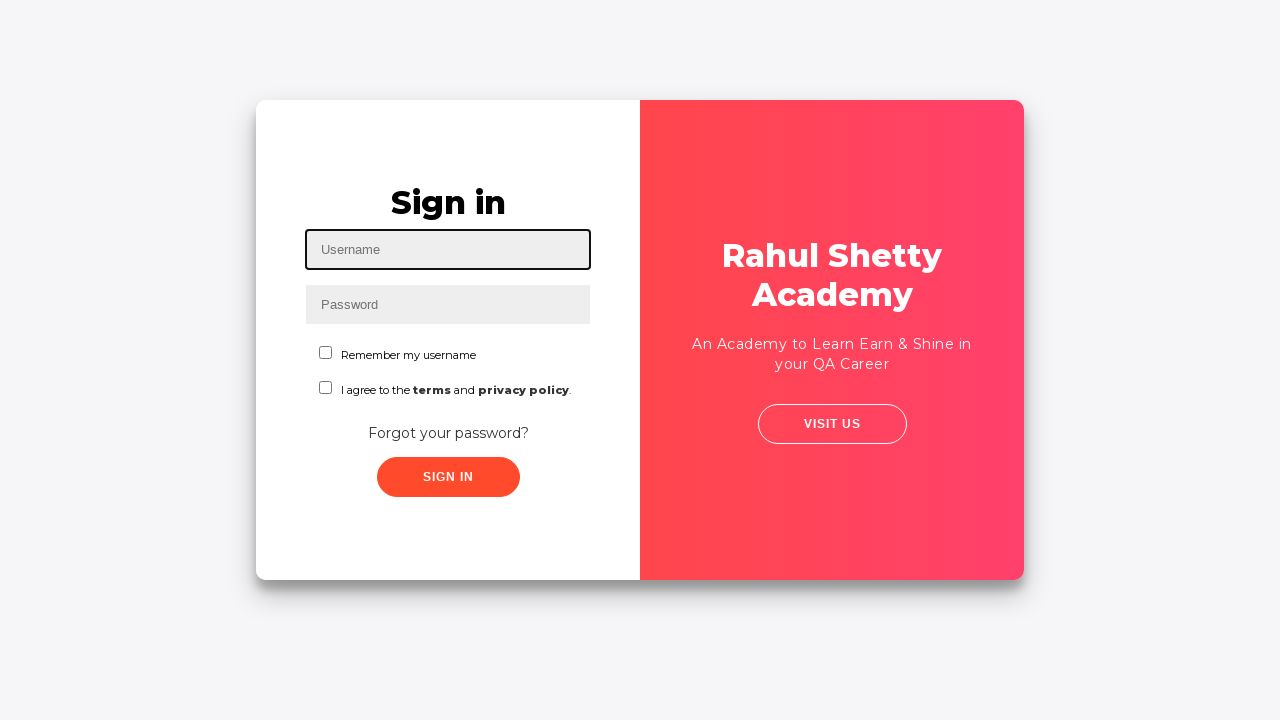

Filled username field with 'Jairo' on #inputUsername
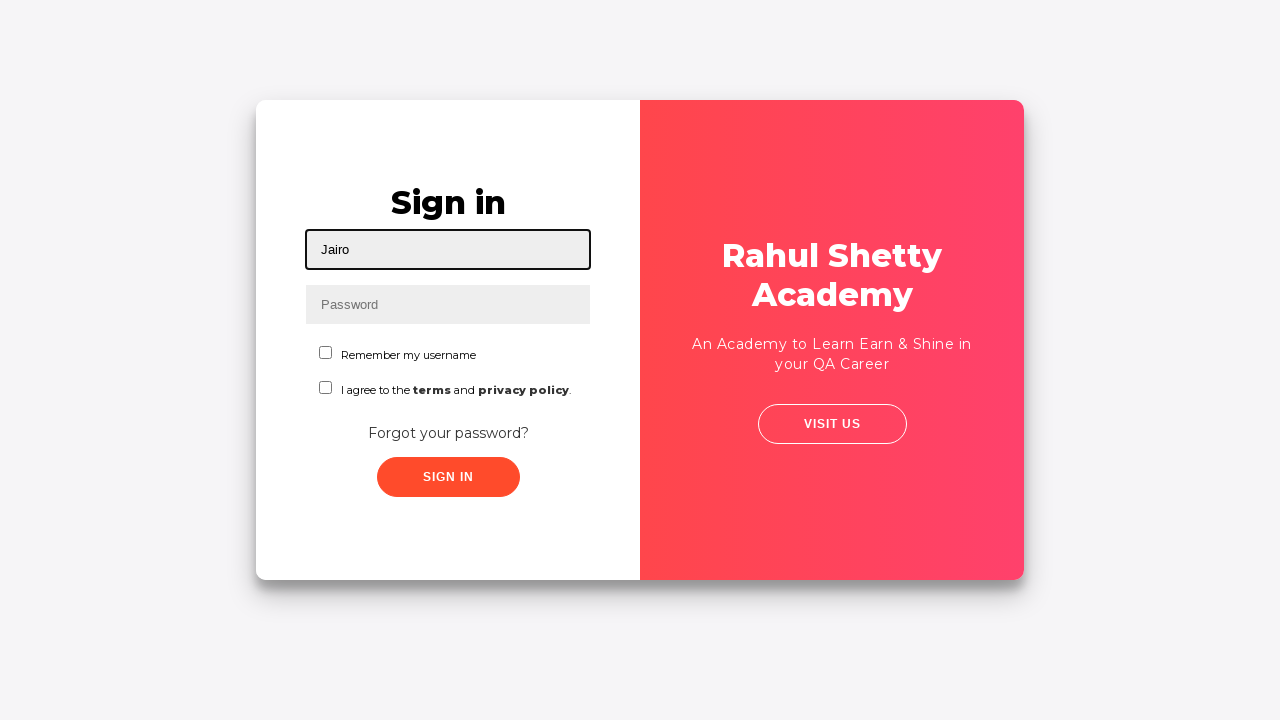

Filled password field with incorrect password on input[name='inputPassword']
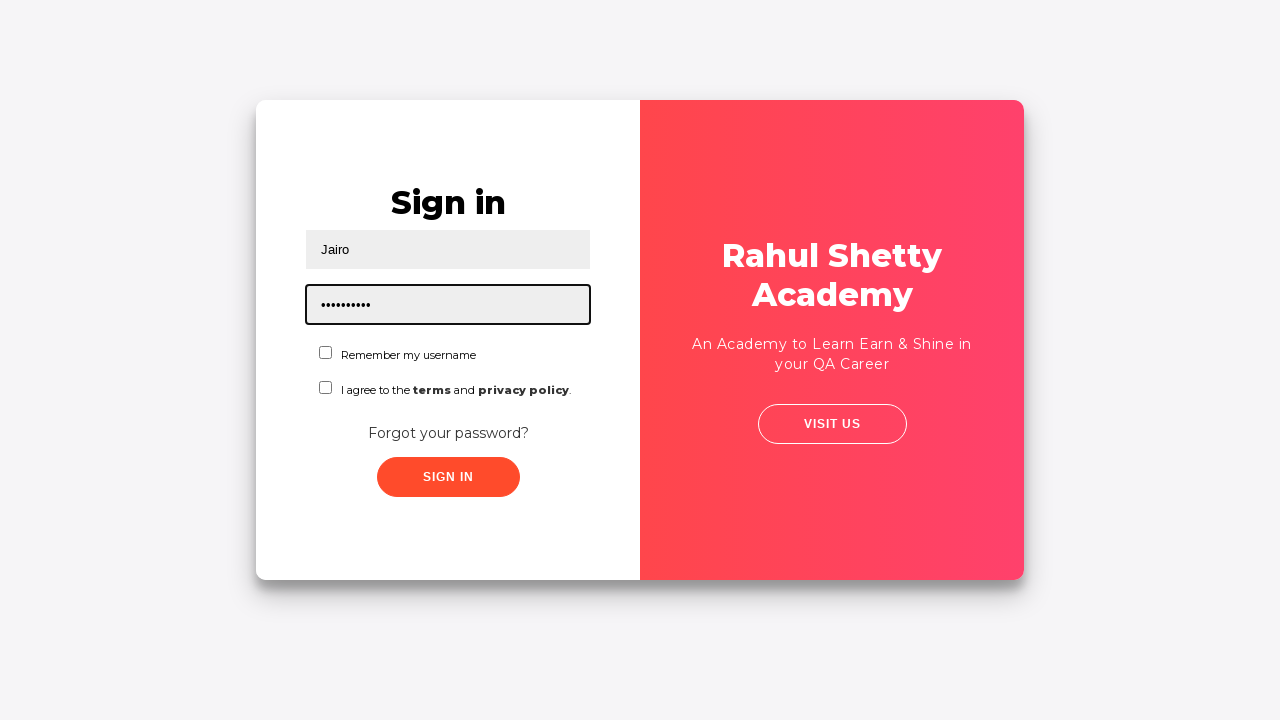

Clicked sign in button with incorrect credentials at (448, 477) on .signInBtn
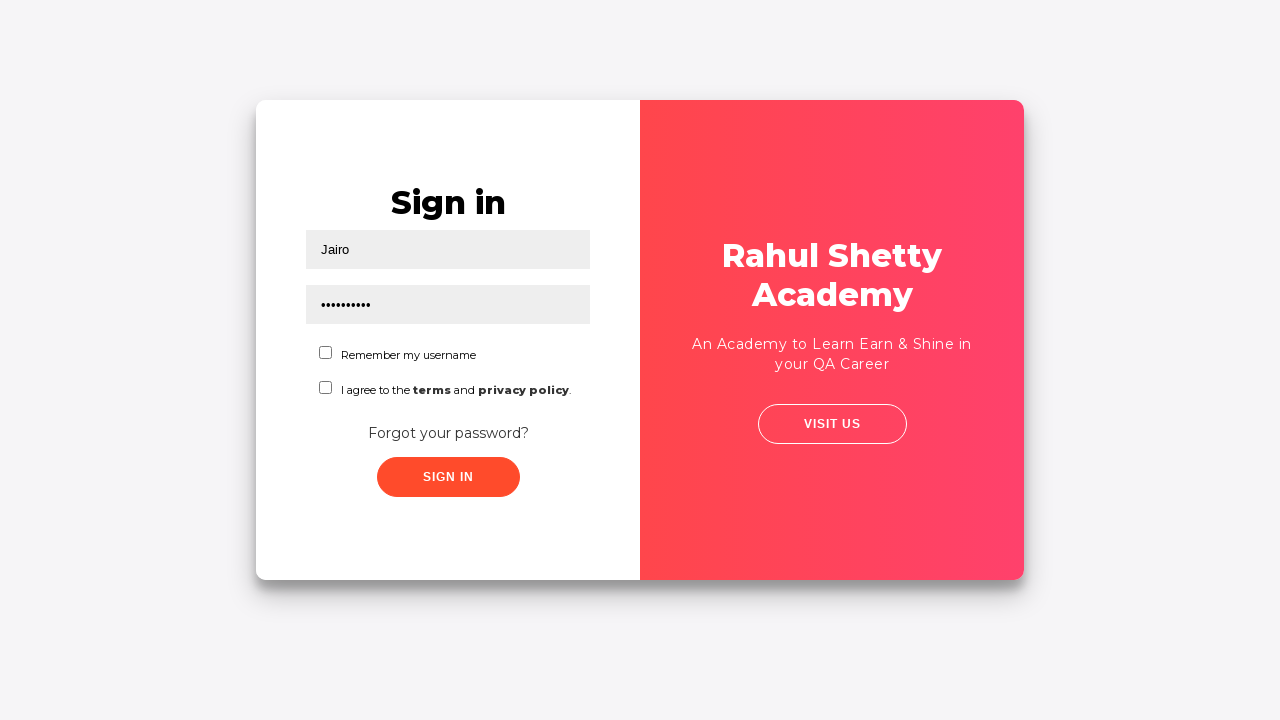

Error message appeared after failed login attempt
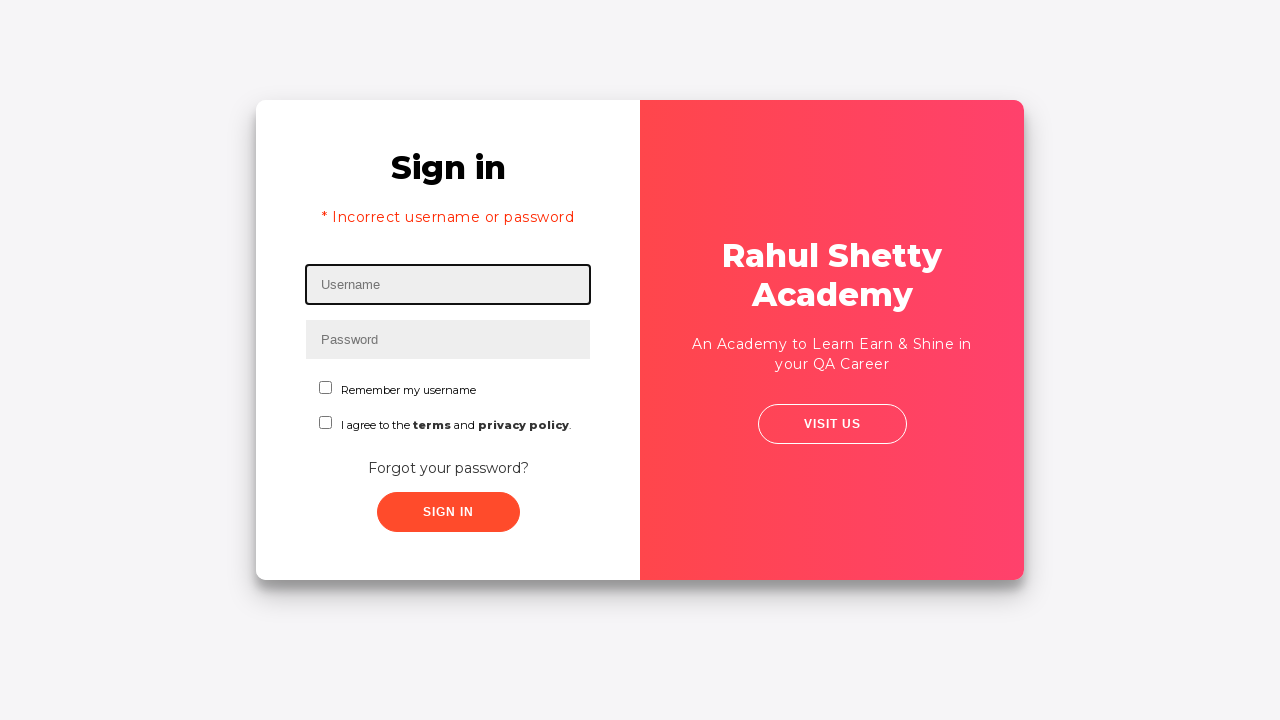

Clicked 'Forgot your password?' link at (448, 468) on text=Forgot your password?
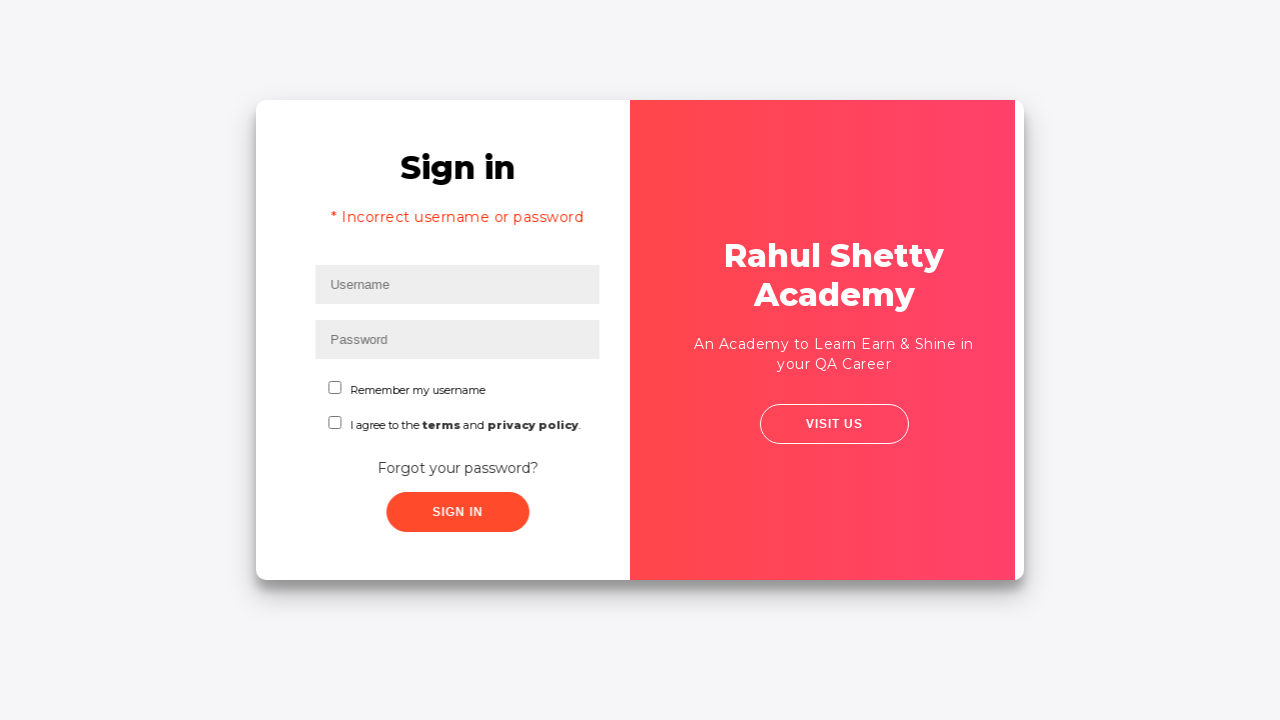

Filled name field in password reset form with 'Jairo' on //input[@placeholder='Name']
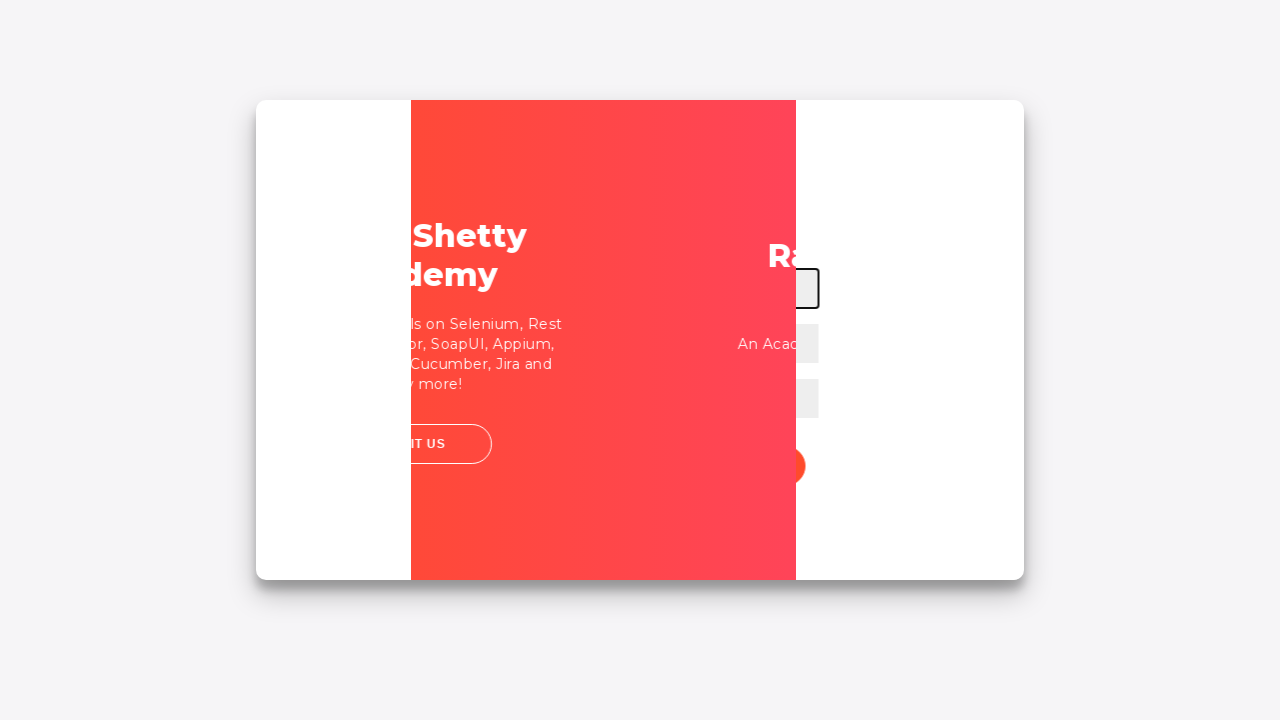

Filled email field in password reset form on input[placeholder='Email']
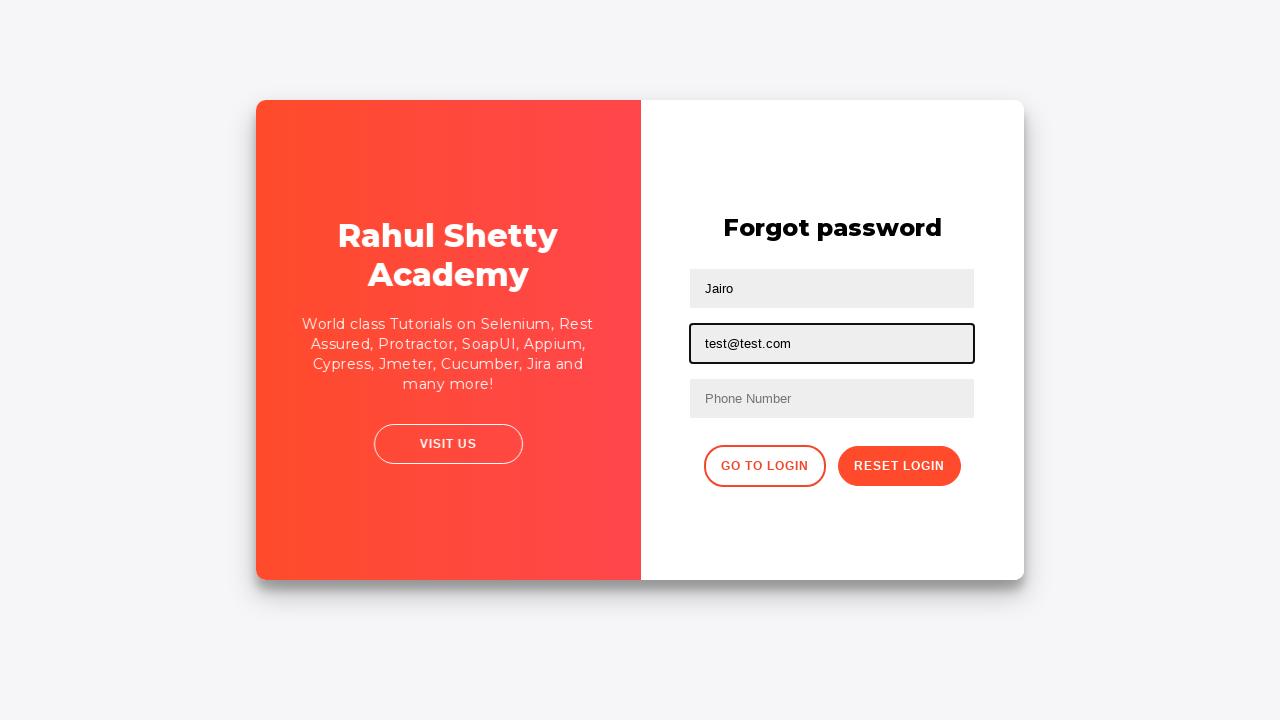

Filled phone number field in password reset form on //form/input[3]
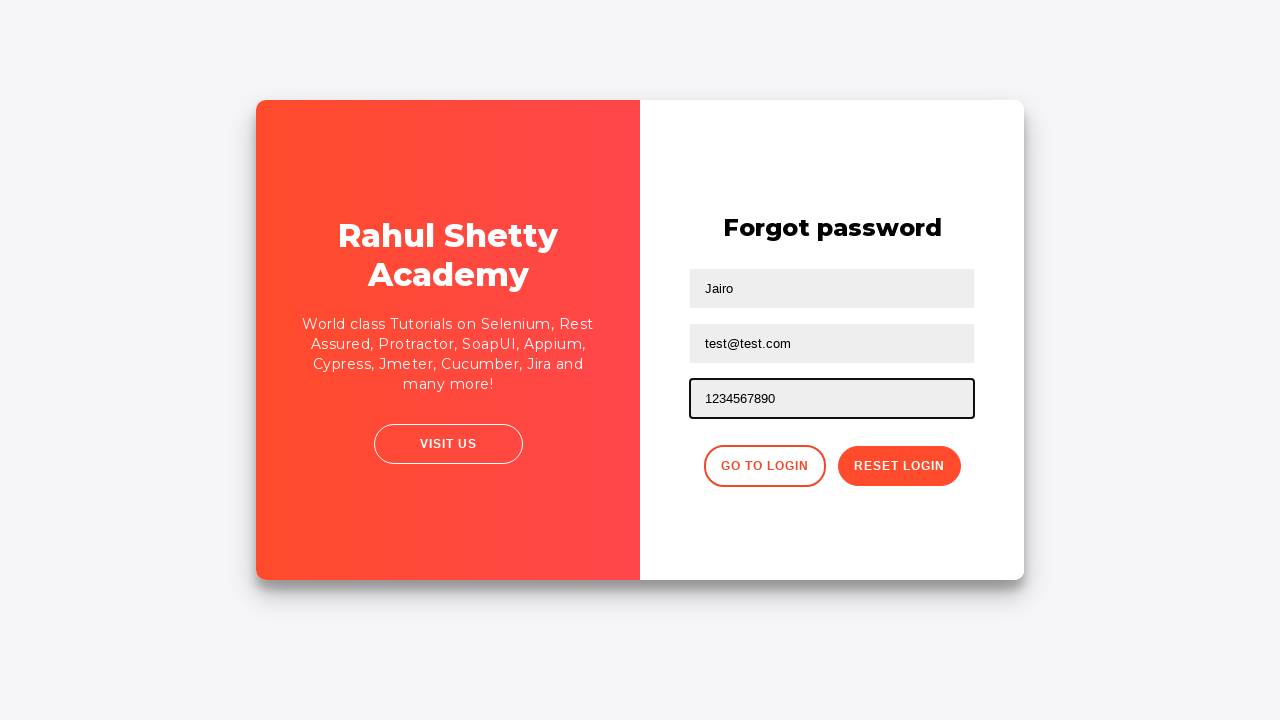

Clicked reset password button at (899, 466) on button.reset-pwd-btn
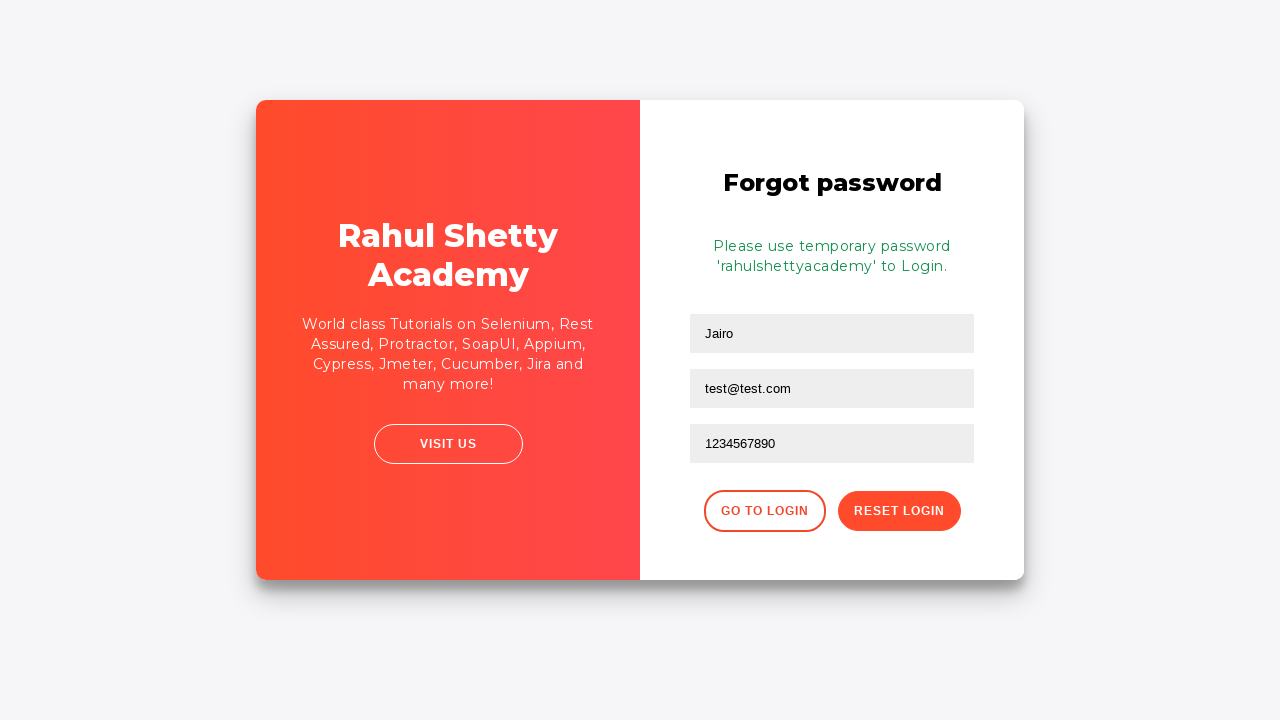

Password reset confirmation message appeared
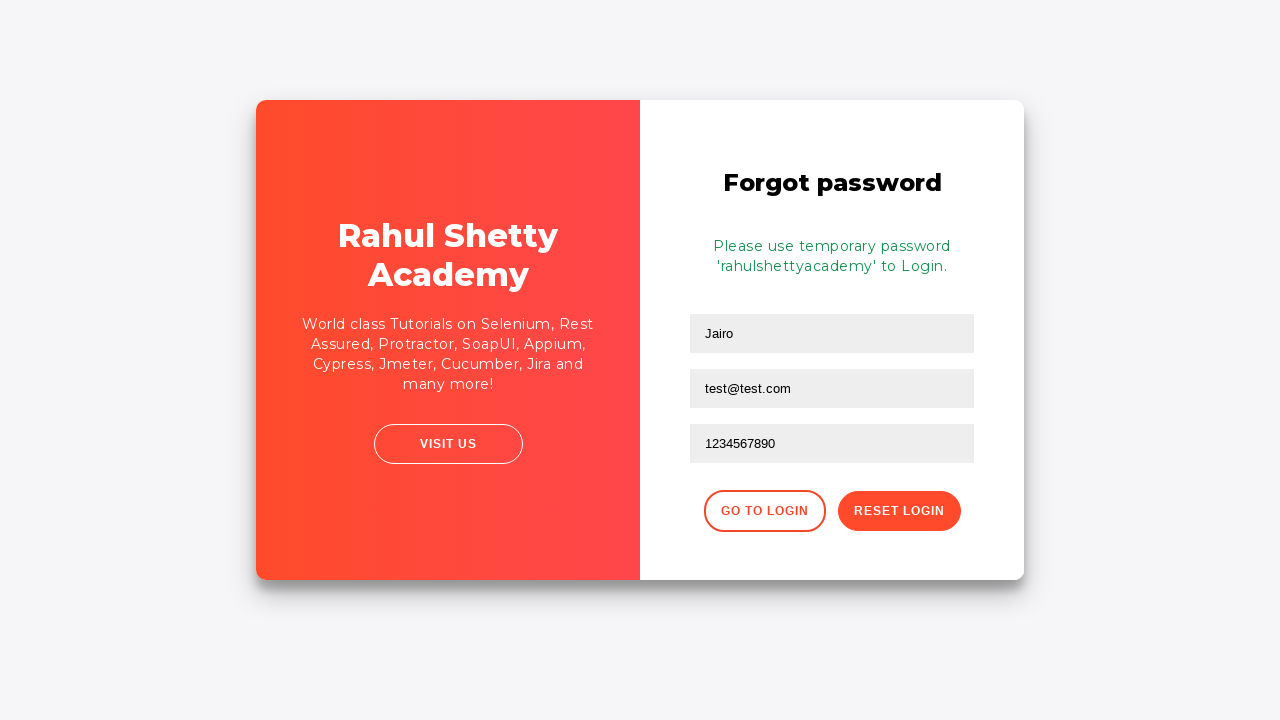

Extracted new password from confirmation message
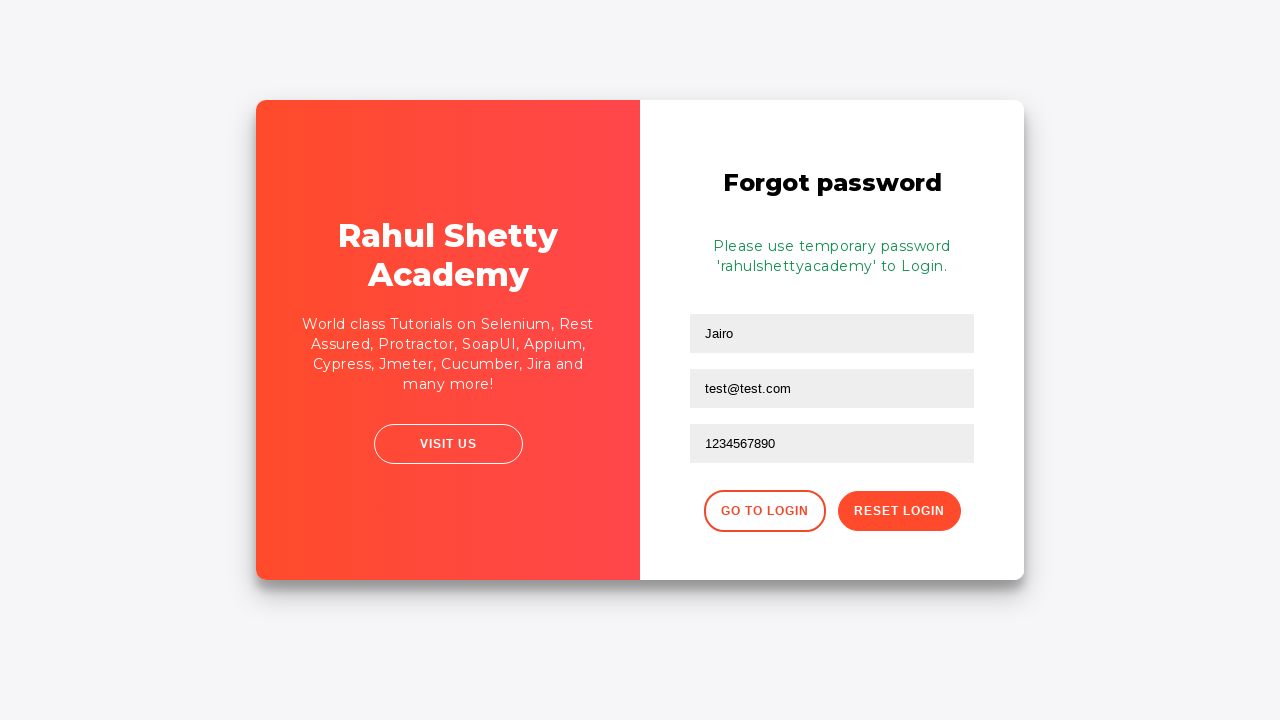

Clicked 'Go to Login' button to return to login page at (764, 511) on button.go-to-login-btn
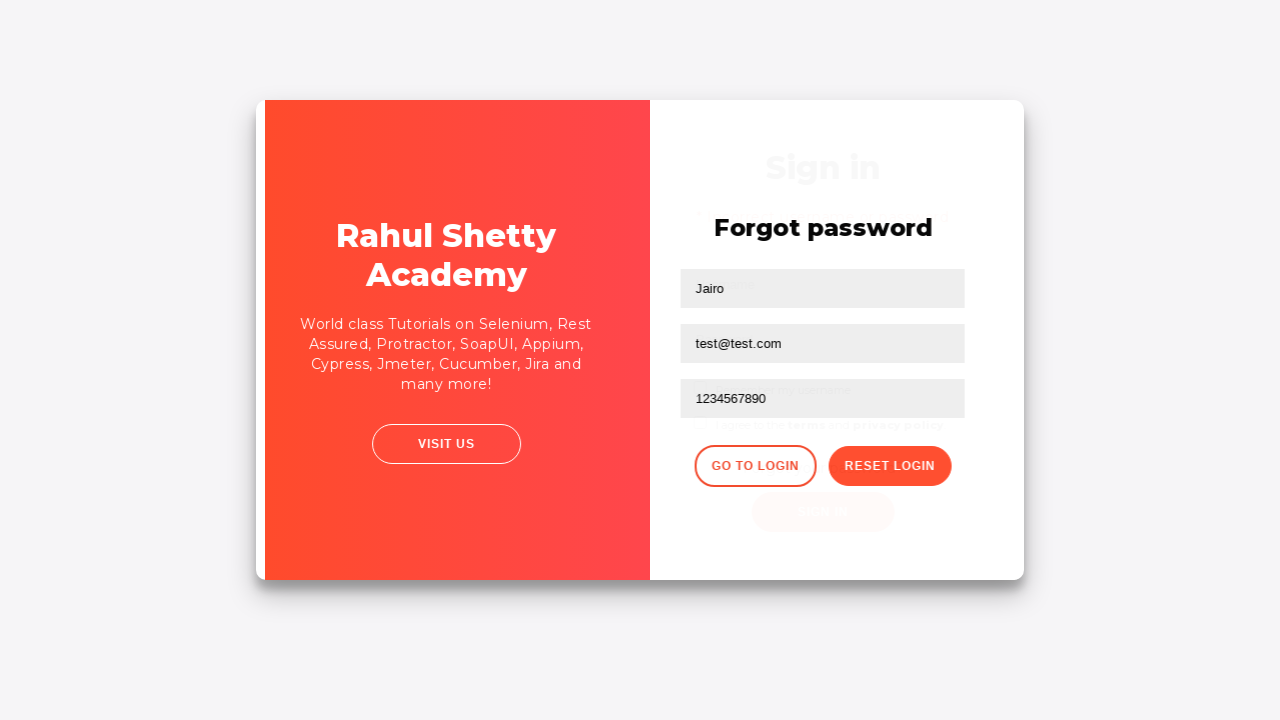

Filled username field with 'Jairo' on login page on #inputUsername
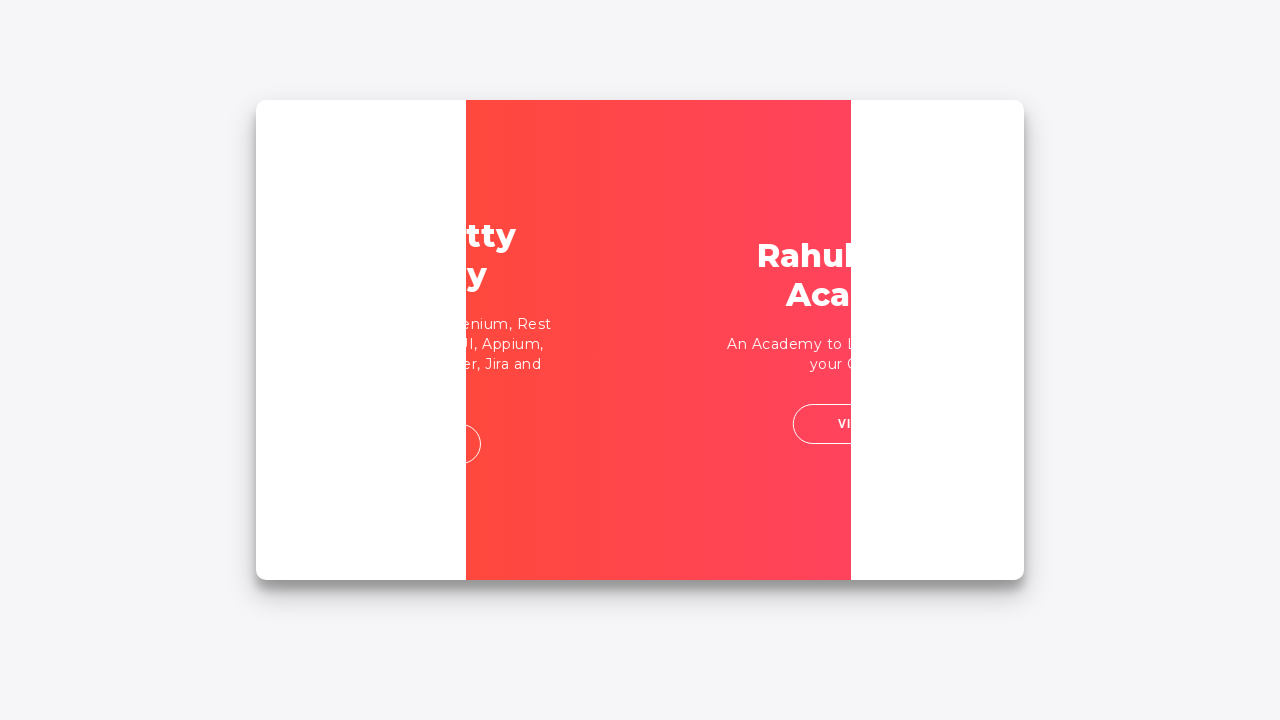

Filled password field with newly reset password on input[name='inputPassword']
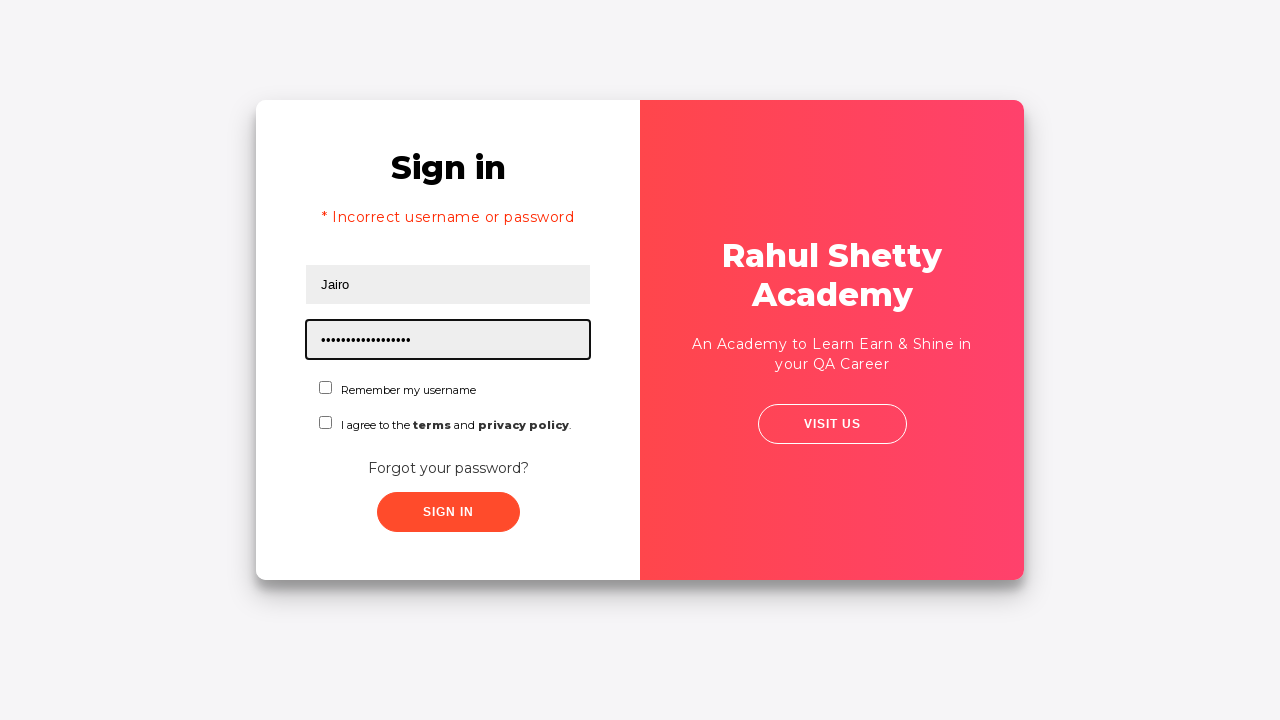

Waited 1 second before attempting login
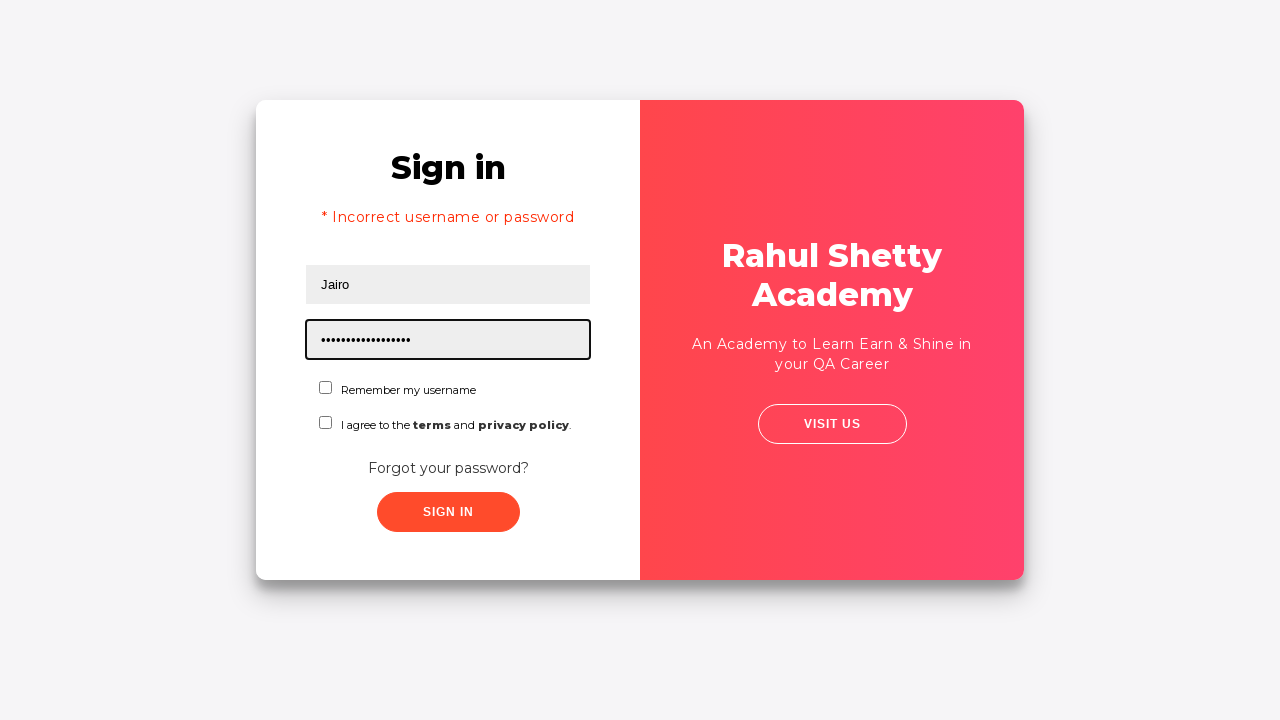

Clicked sign in button with correct credentials at (448, 512) on .signInBtn
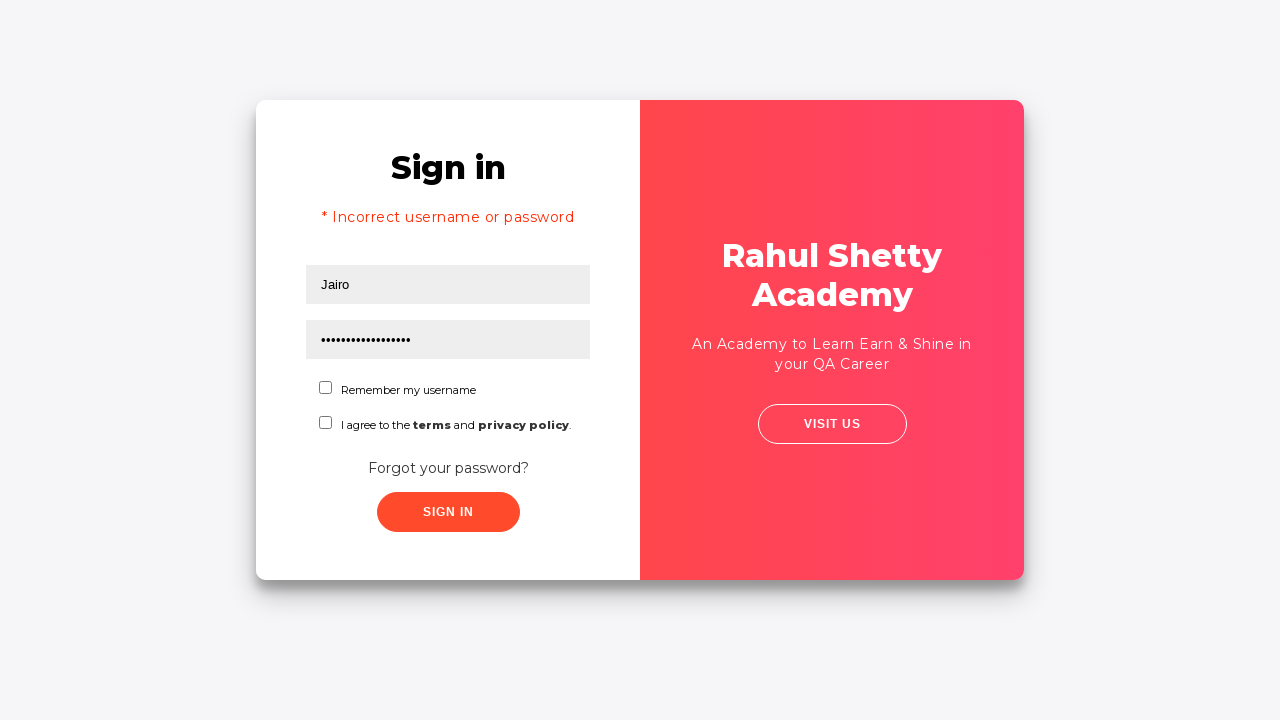

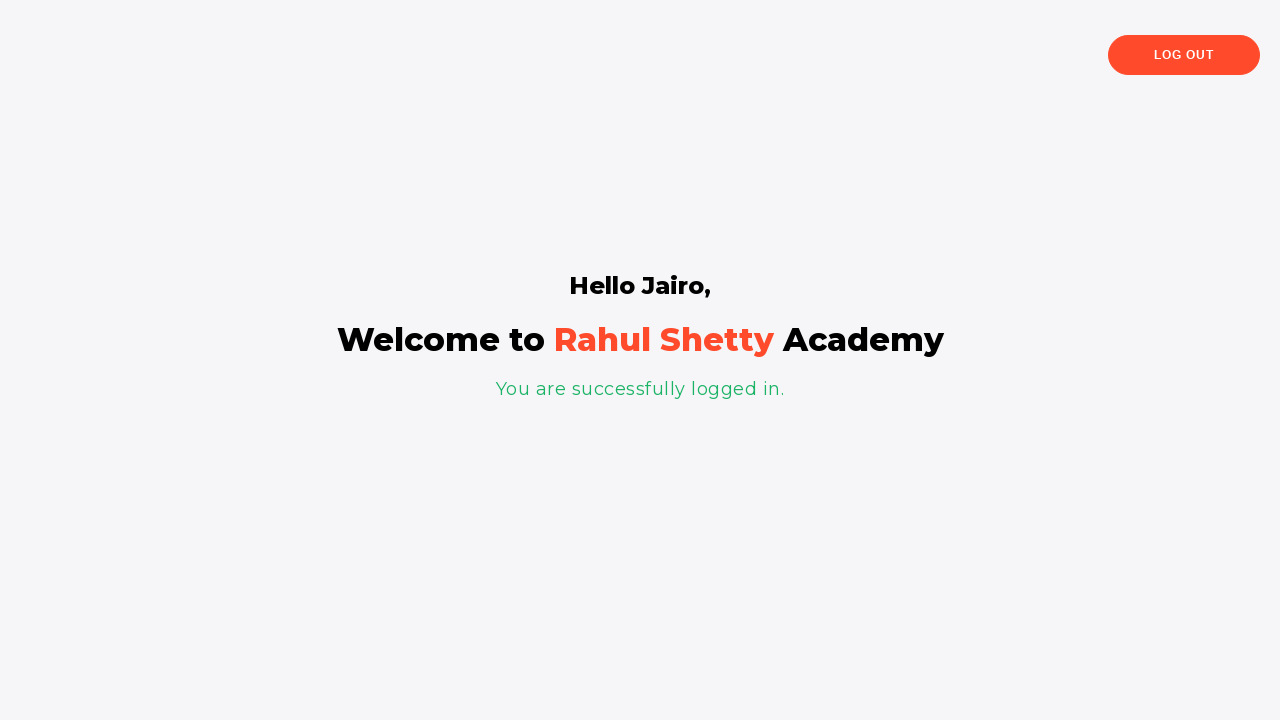